Tests the practice form on DemoQA by navigating to the Forms section, filling out required fields (first name, last name, mobile number, gender), submitting the form, and closing the confirmation modal.

Starting URL: https://demoqa.com/

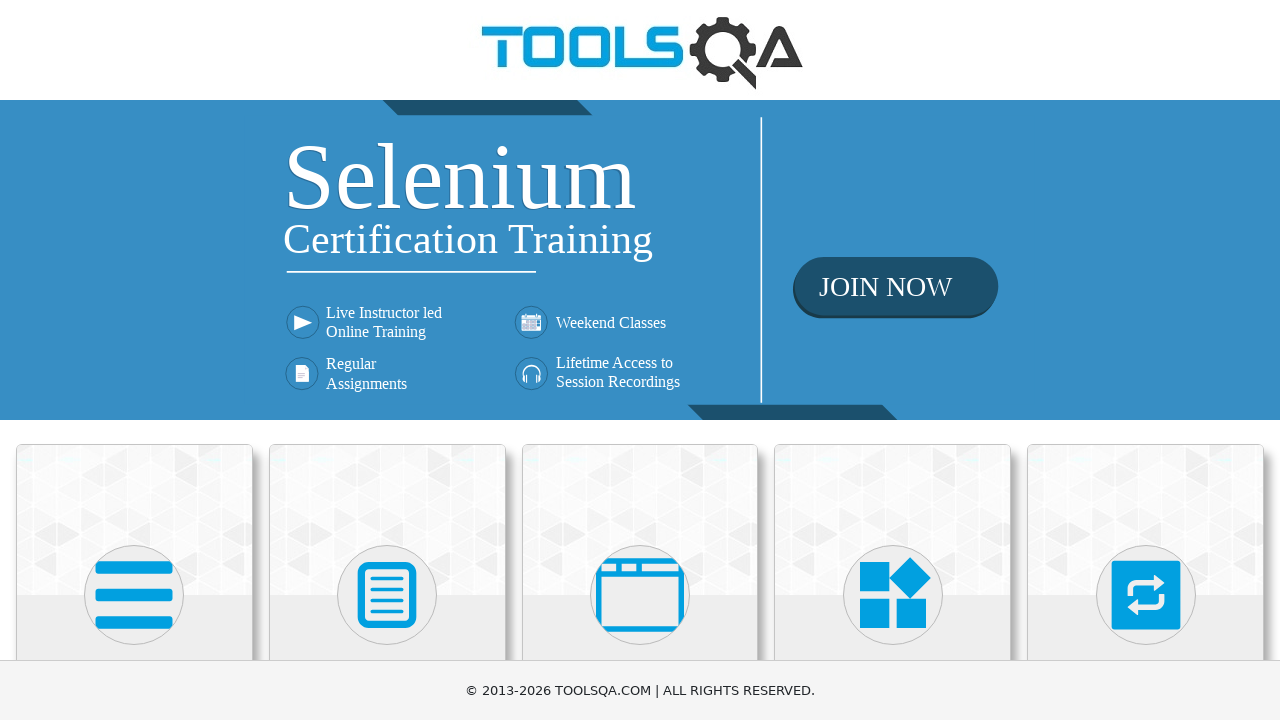

Clicked on Forms card on homepage at (387, 360) on text=Forms
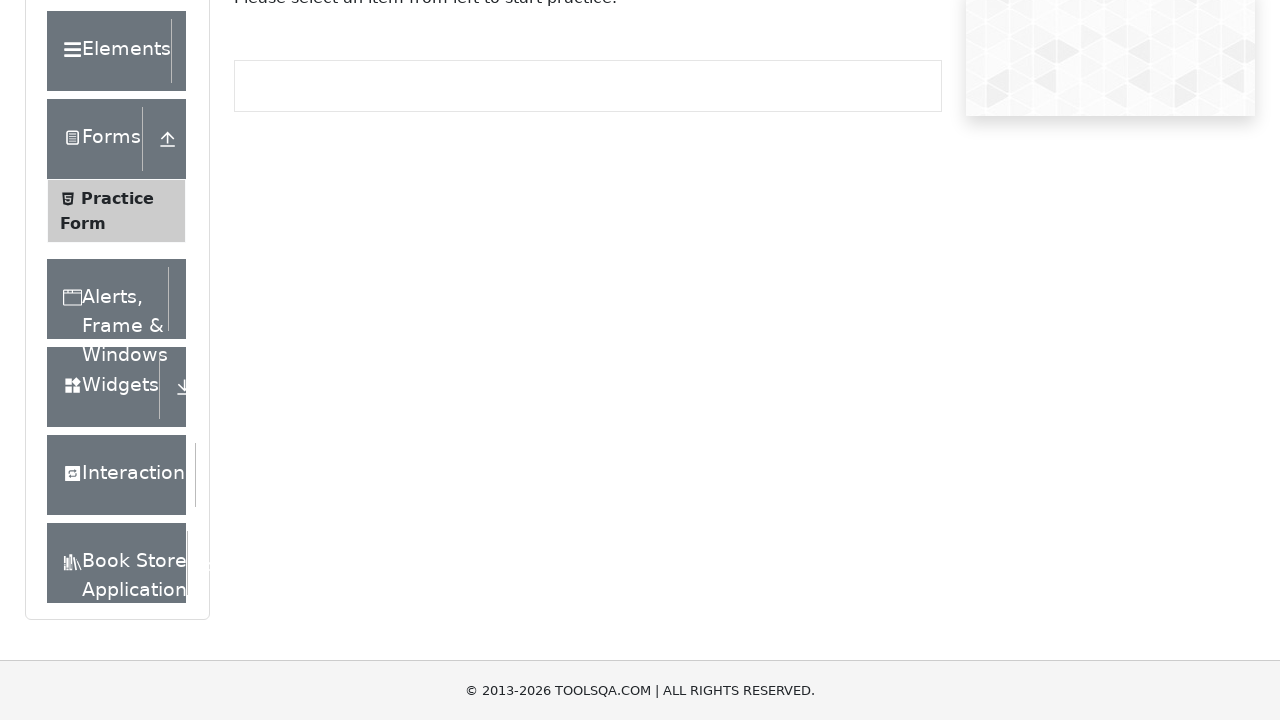

Clicked on Practice Form in the left menu at (117, 336) on text=Practice Form
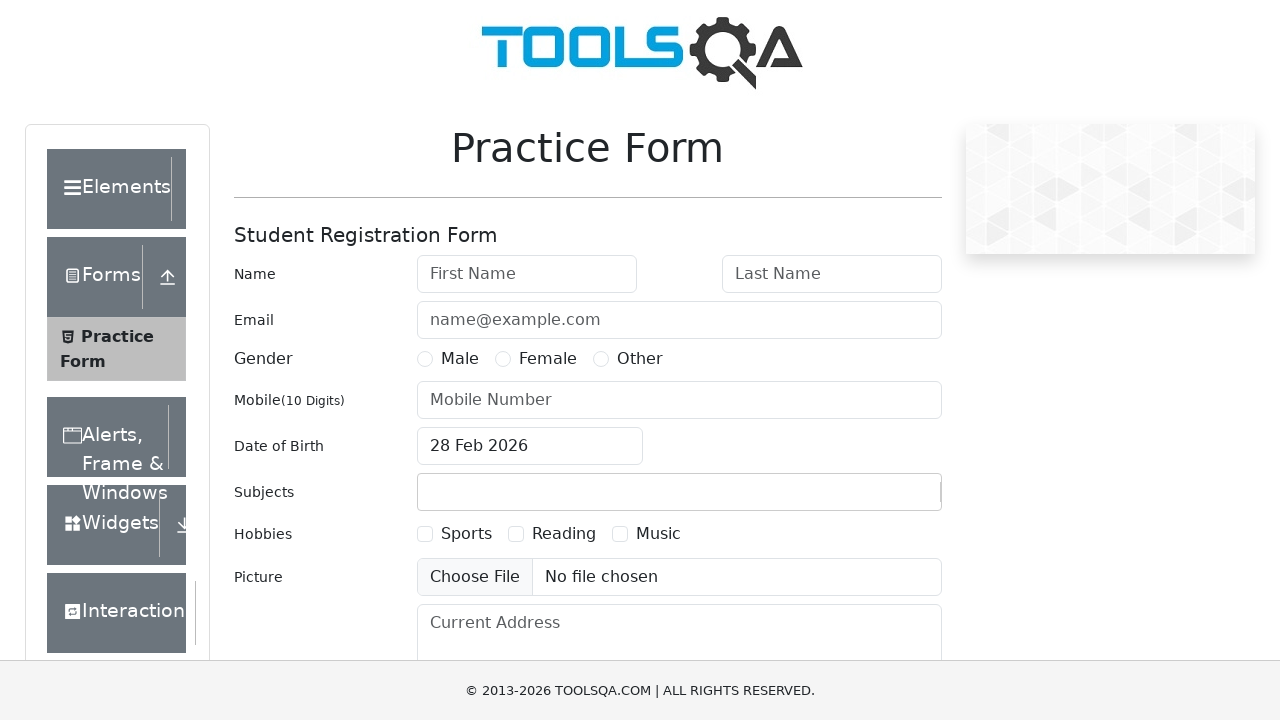

Practice form loaded and first name field is visible
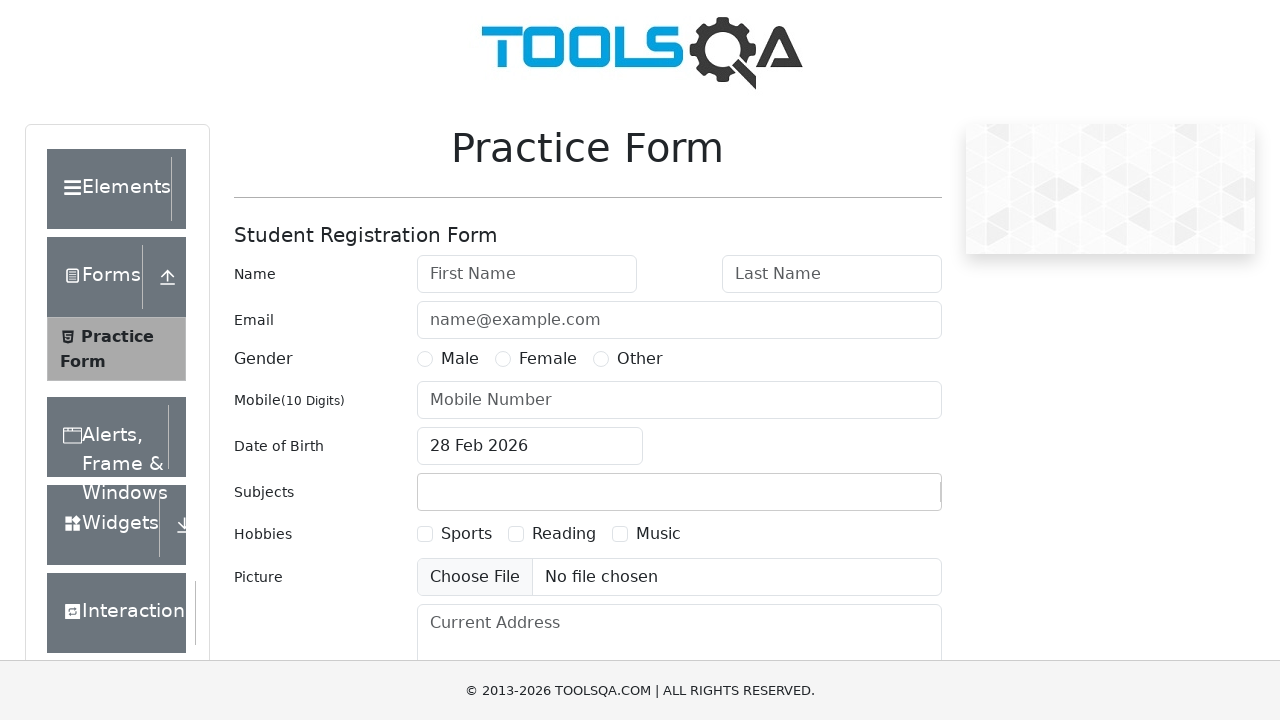

Filled first name field with 'First Value' on #firstName
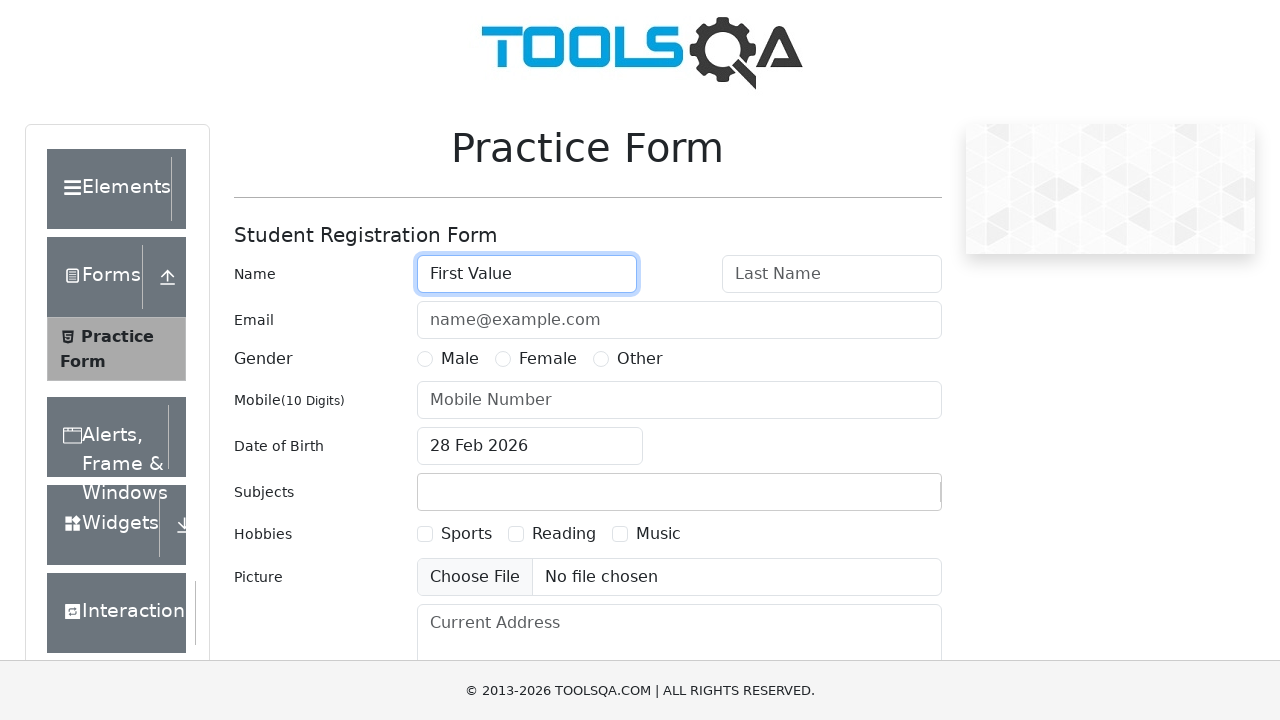

Filled last name field with 'Last Value' on #lastName
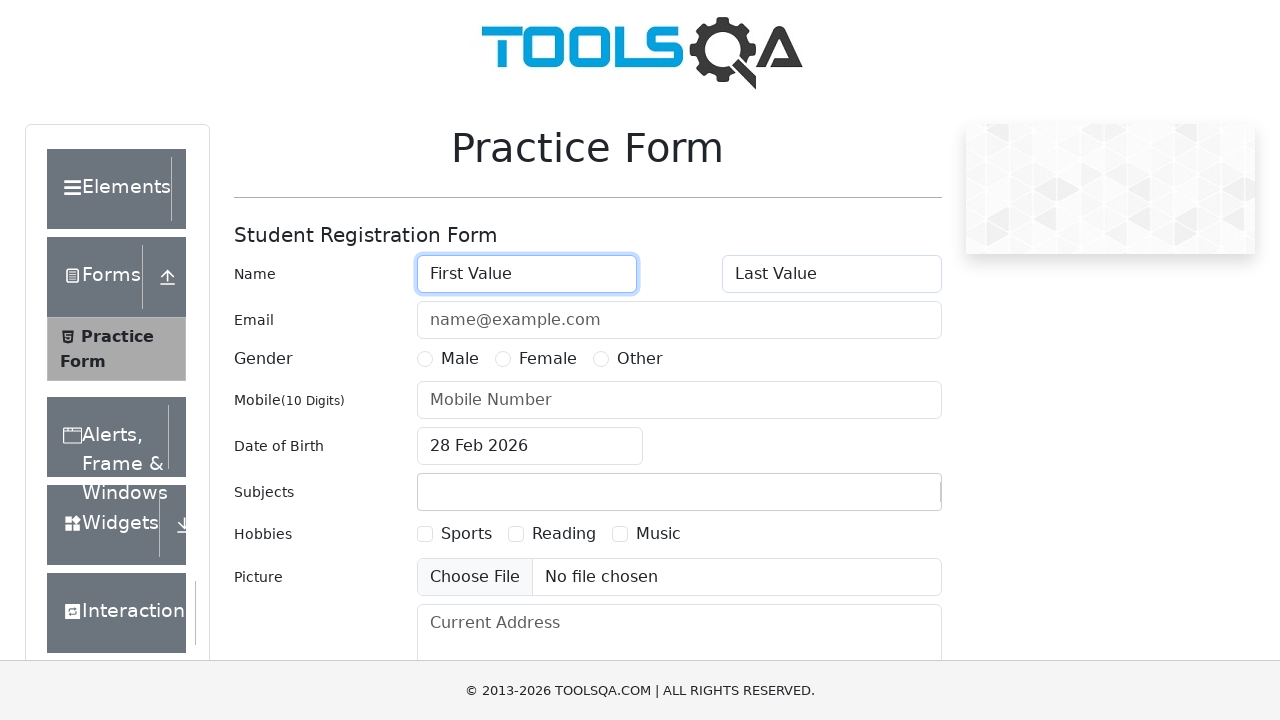

Filled mobile number field with '03331234567' on #userNumber
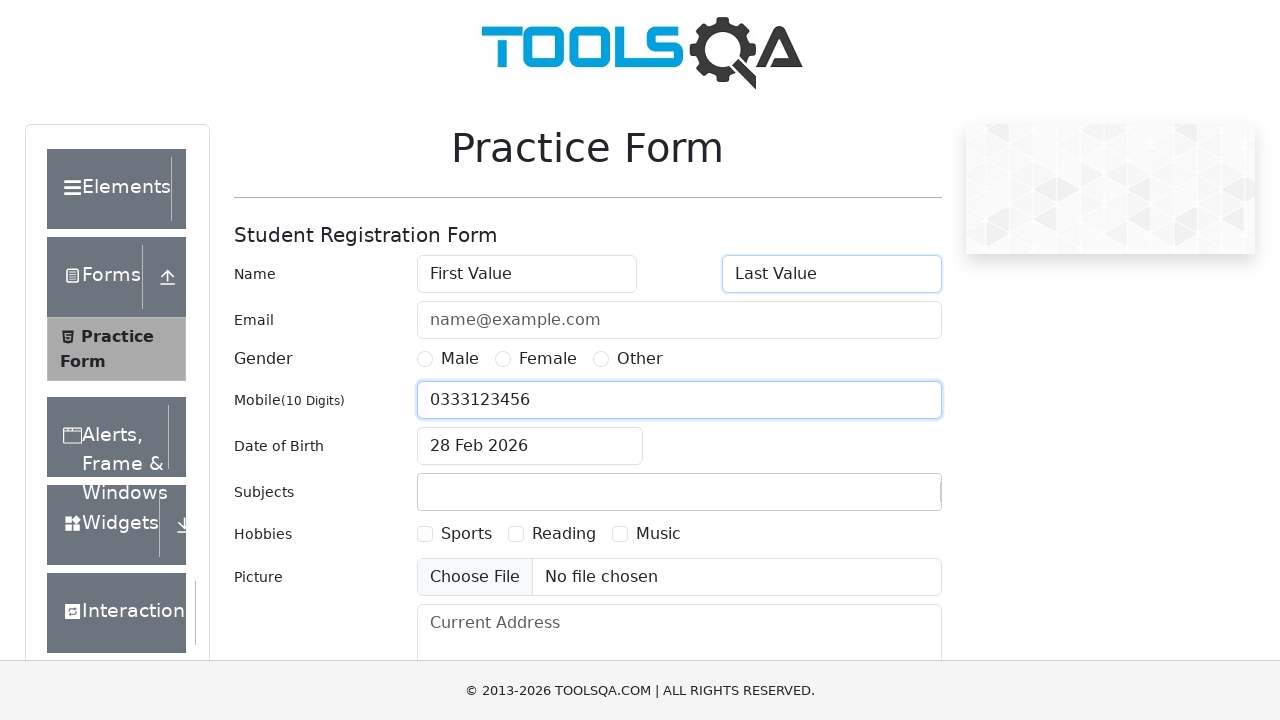

Selected Male gender radio button at (460, 359) on label[for='gender-radio-1']
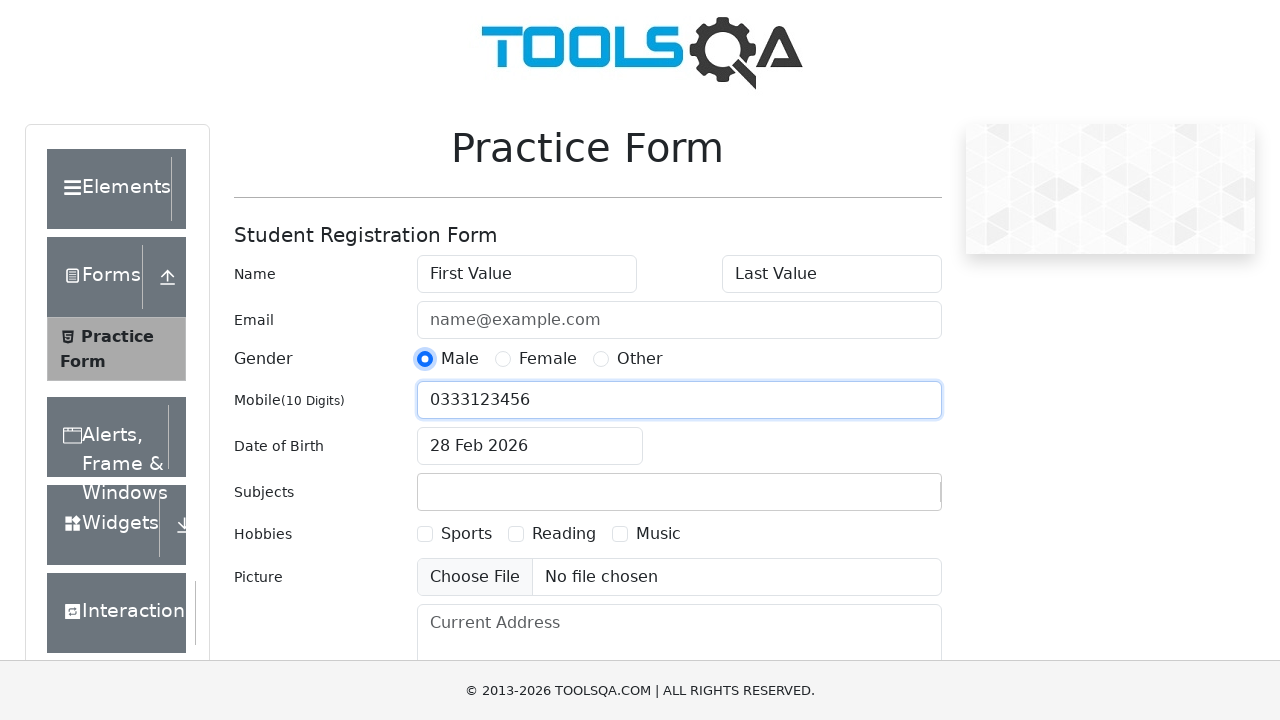

Clicked submit button to submit the form at (885, 499) on #submit
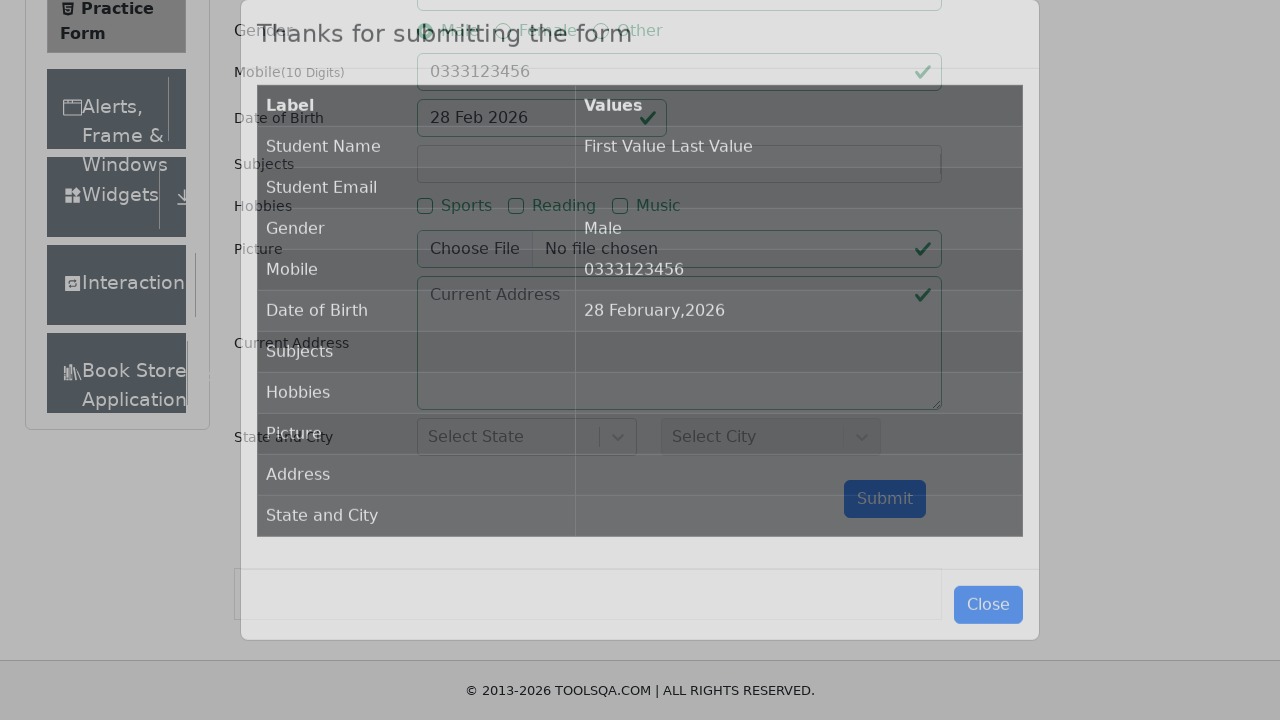

Confirmation modal appeared
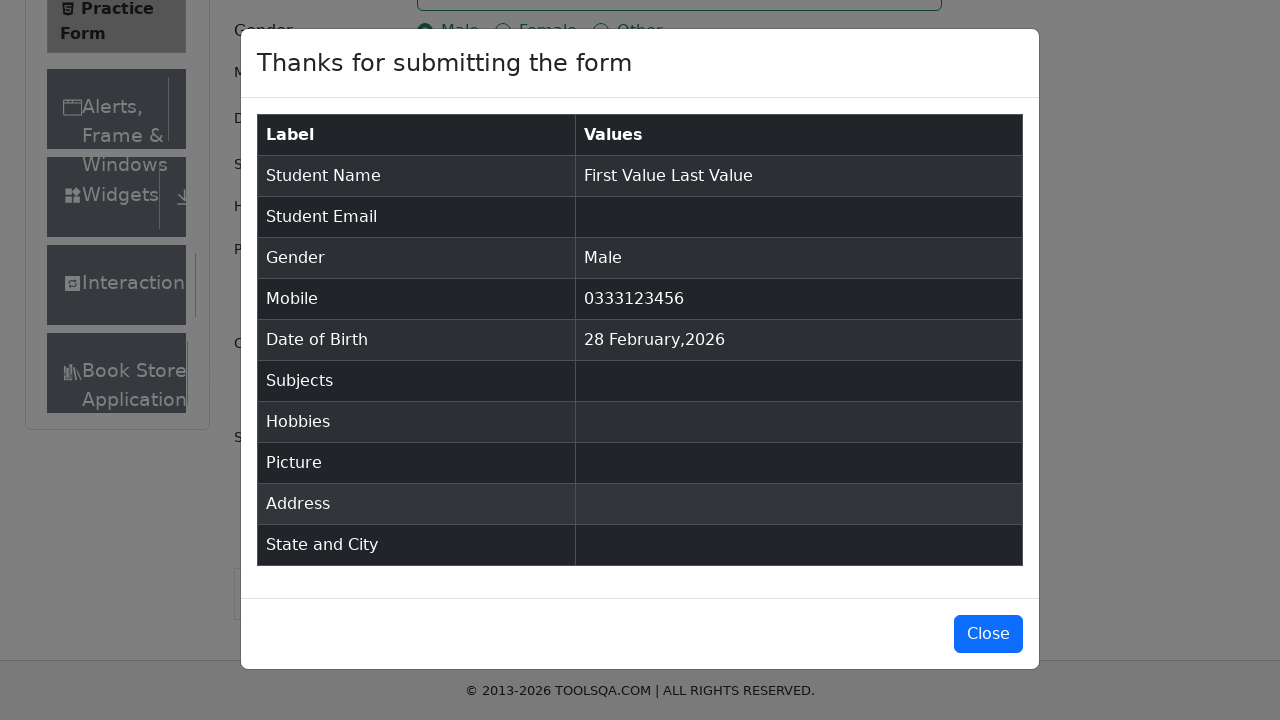

Closed the confirmation modal at (988, 634) on #closeLargeModal
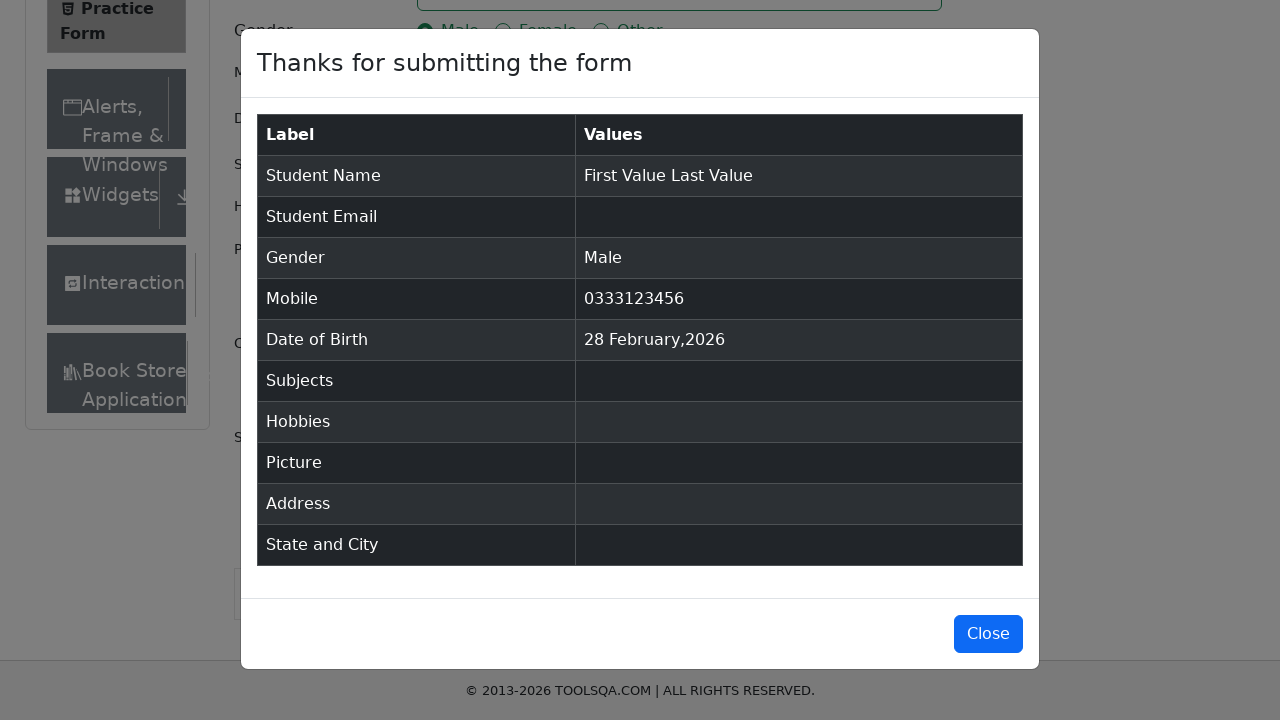

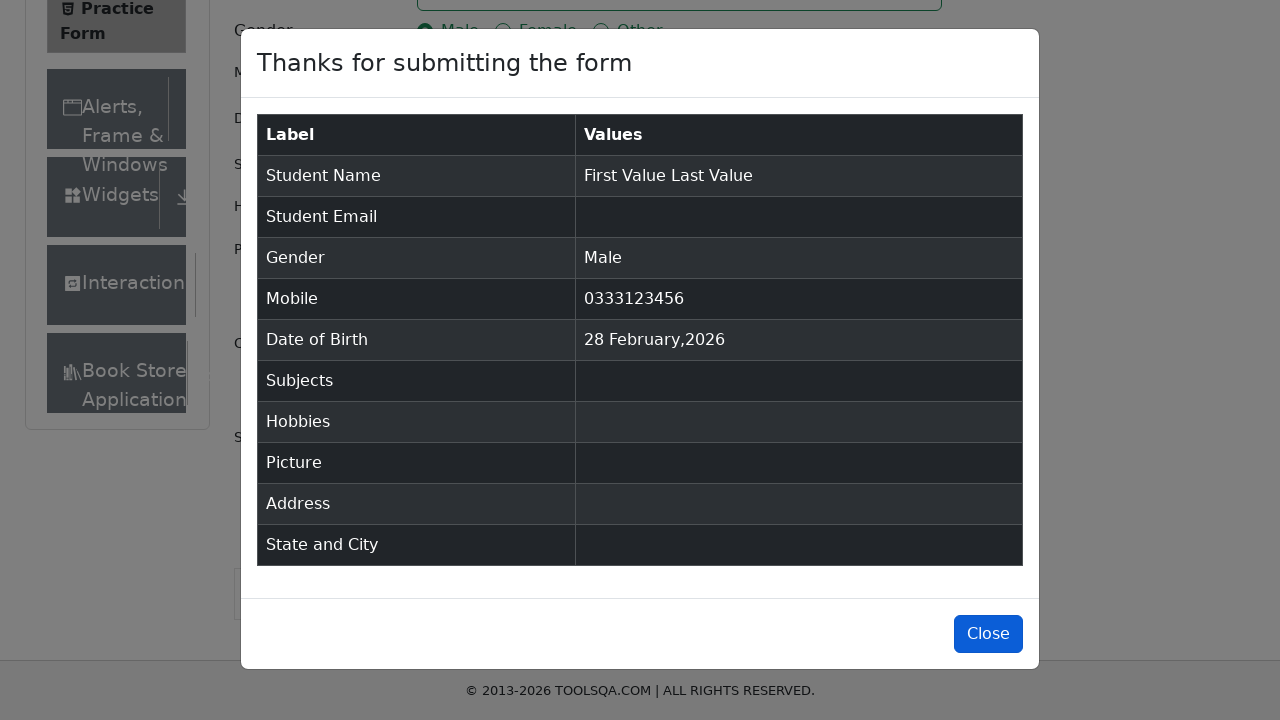